Tests the comment input functionality on the Sauce Labs guinea pig test page by filling a comment field, submitting it, and verifying the submitted comment appears

Starting URL: https://saucelabs.com/test/guinea-pig

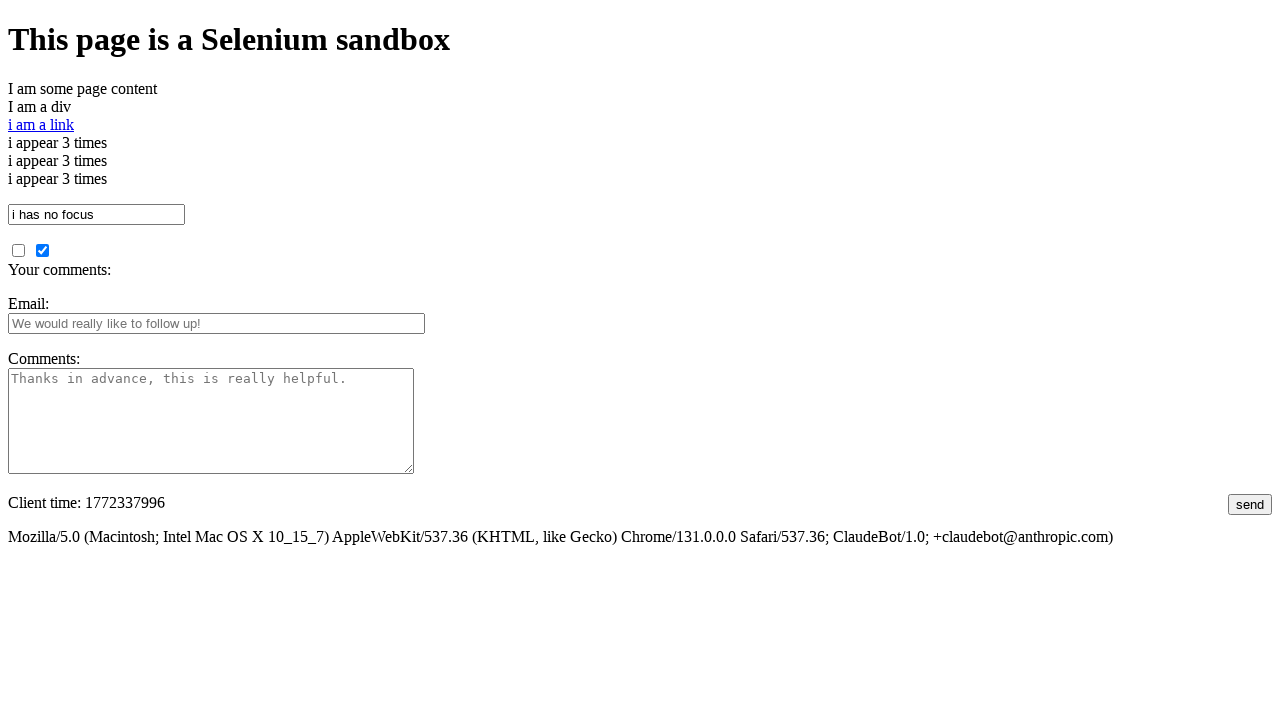

Filled comments textarea with test UUID on #comments
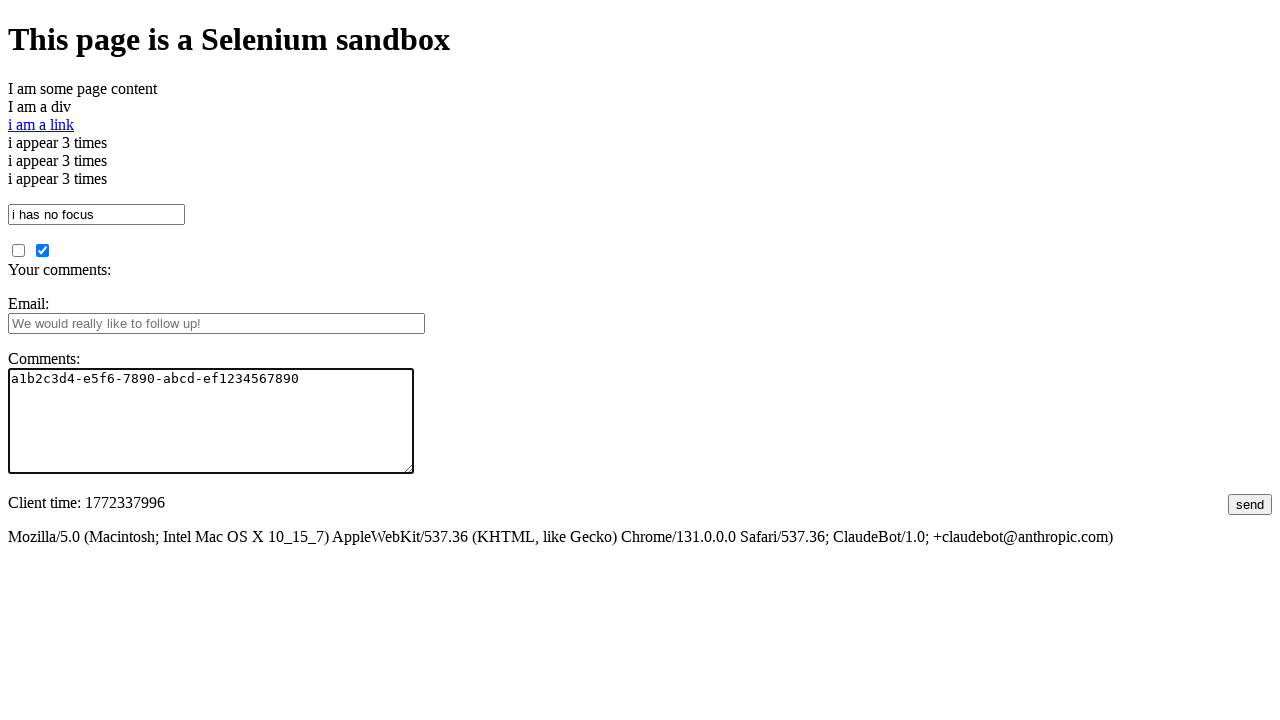

Clicked submit button to post comment at (1250, 504) on #submit
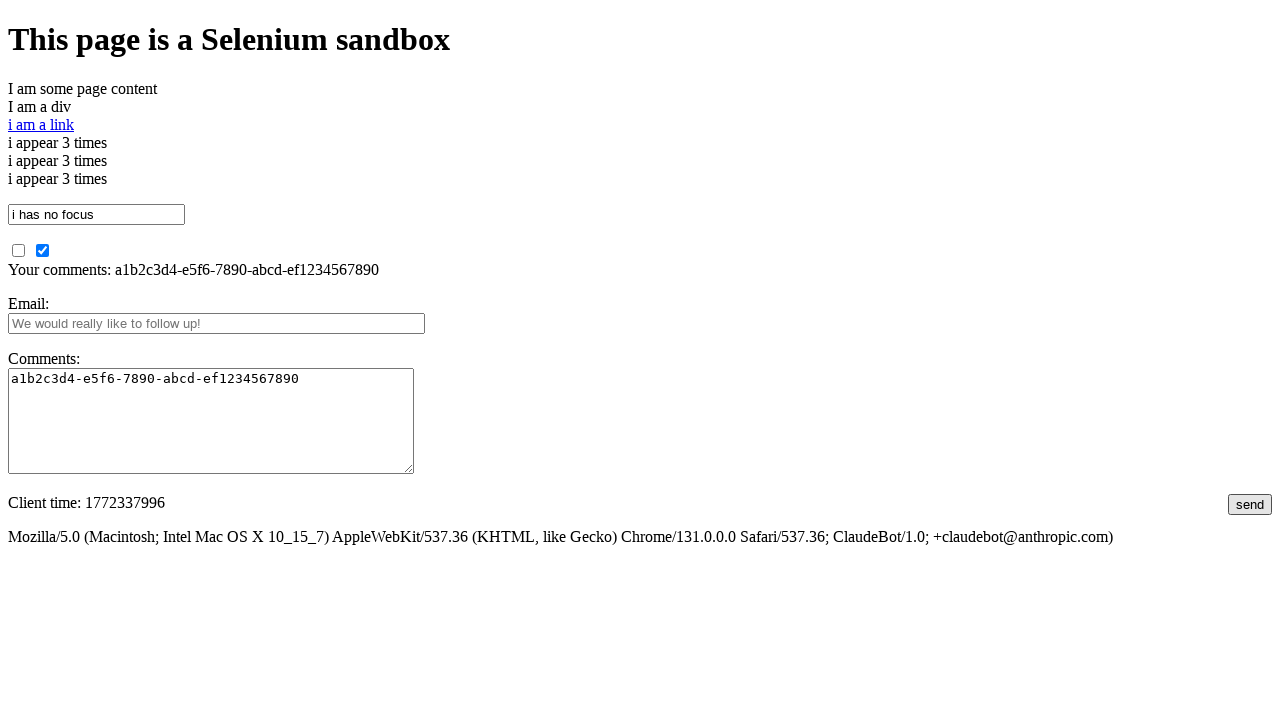

Verified submitted comment section loaded
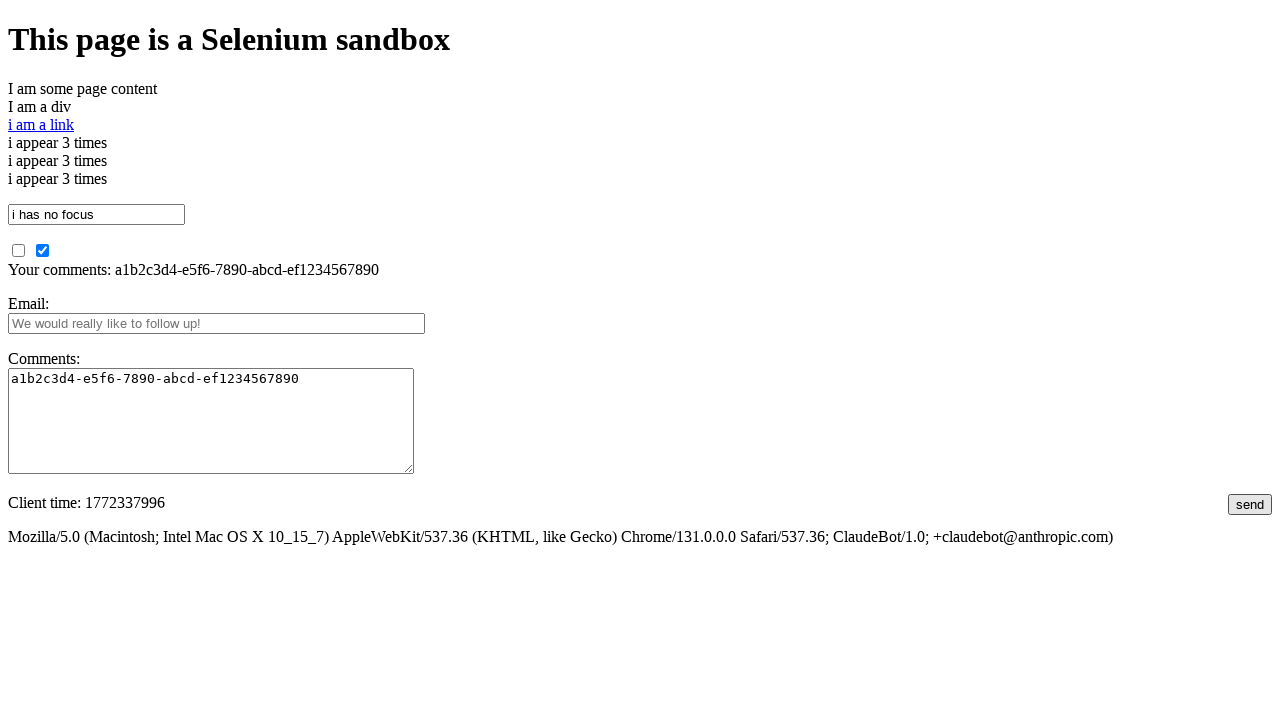

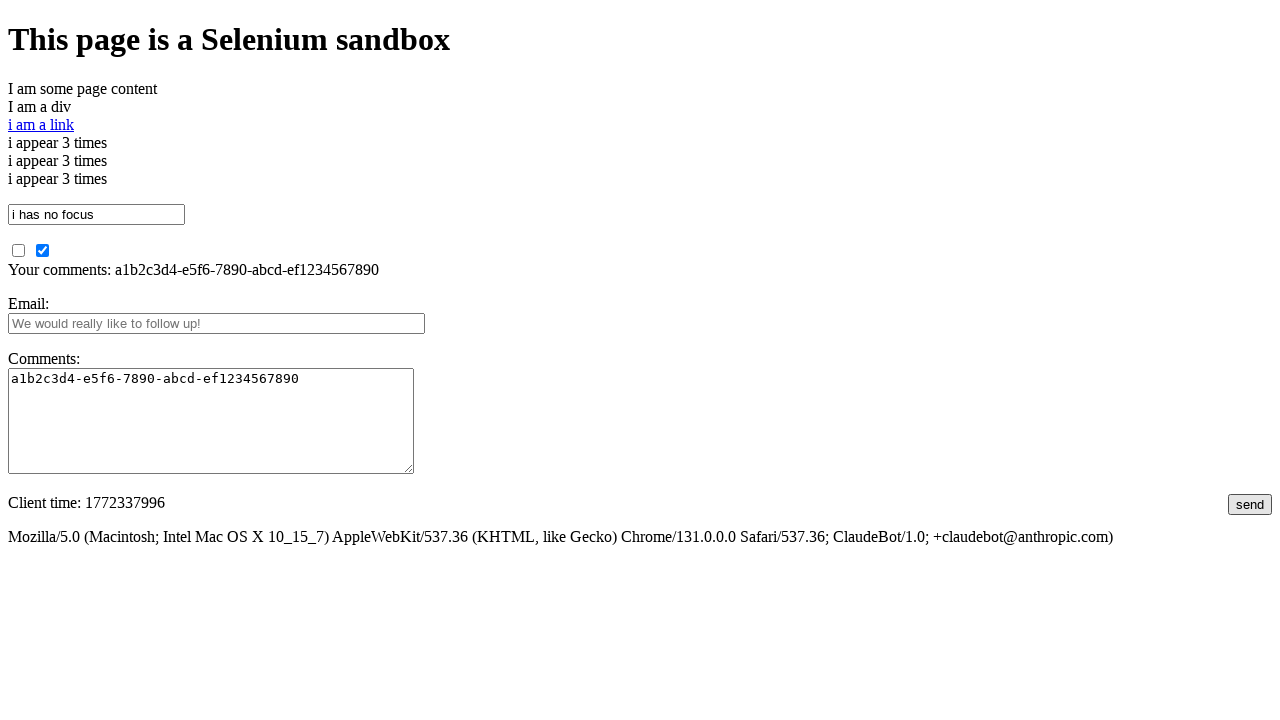